Tests basic browser navigation by visiting two pages, using back/forward navigation, and refreshing the page

Starting URL: https://rahulshettyacademy.com

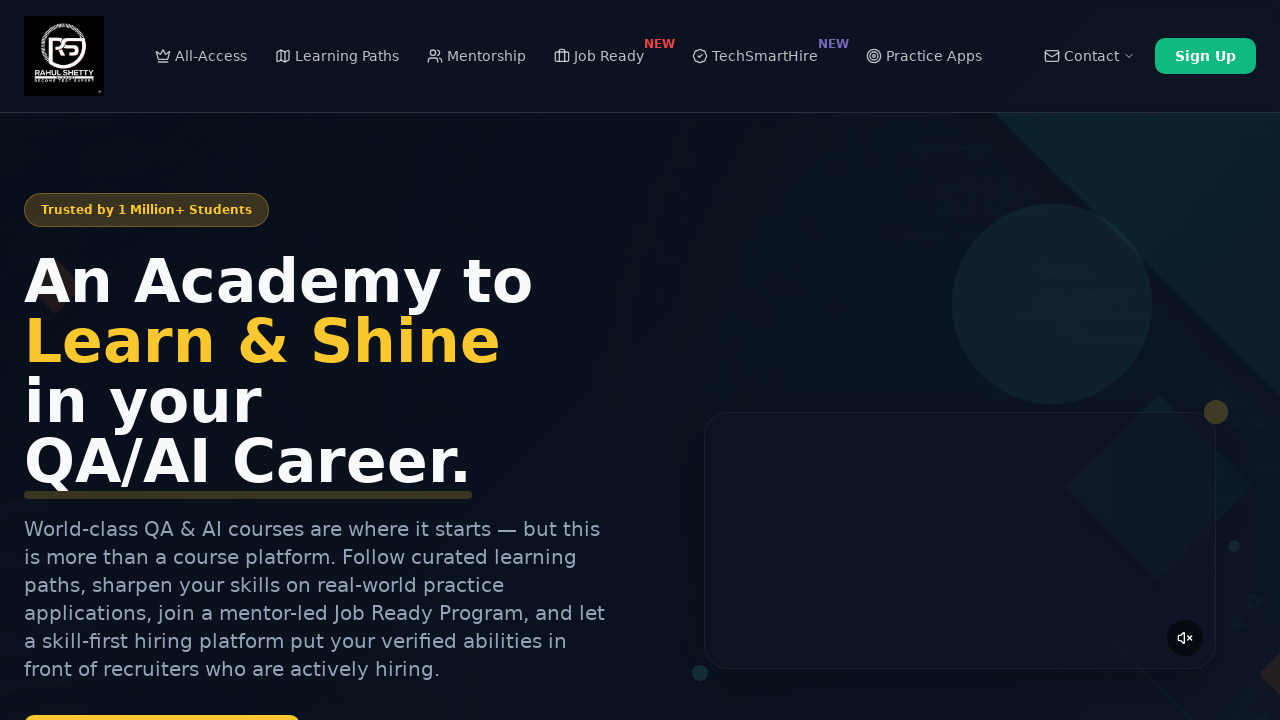

Navigated to Selenium Practice page
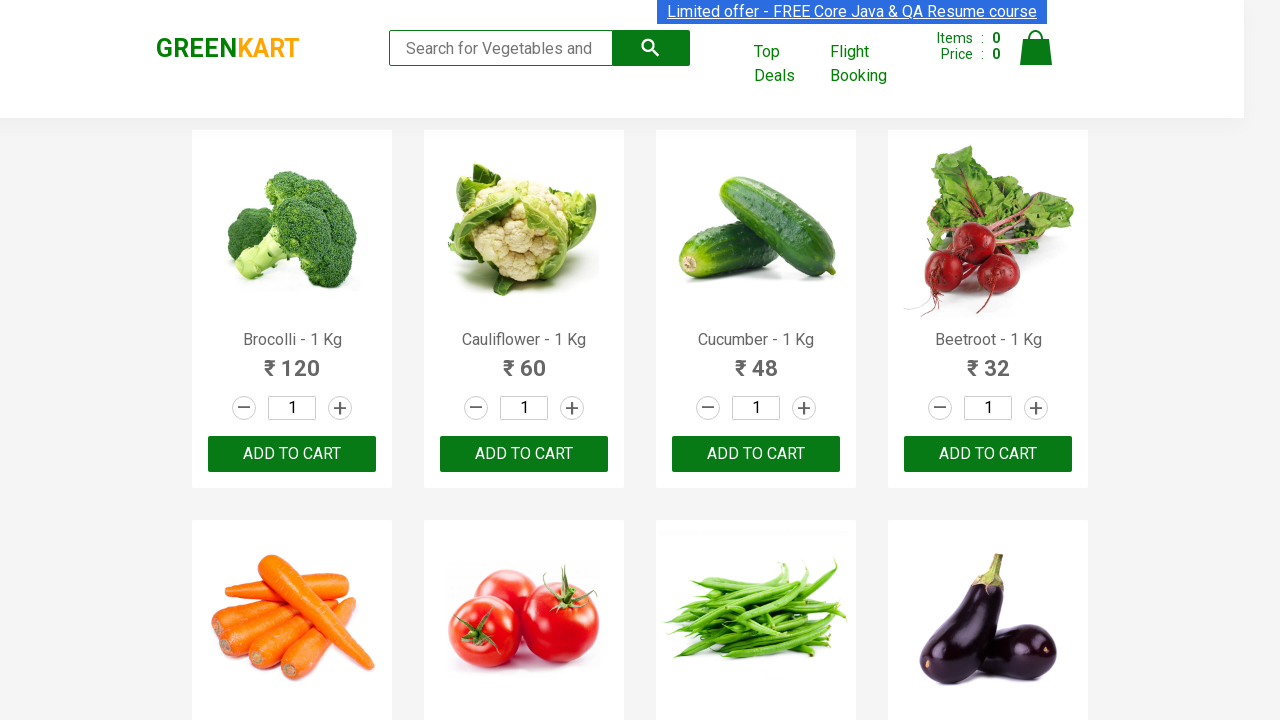

Navigated back to previous page
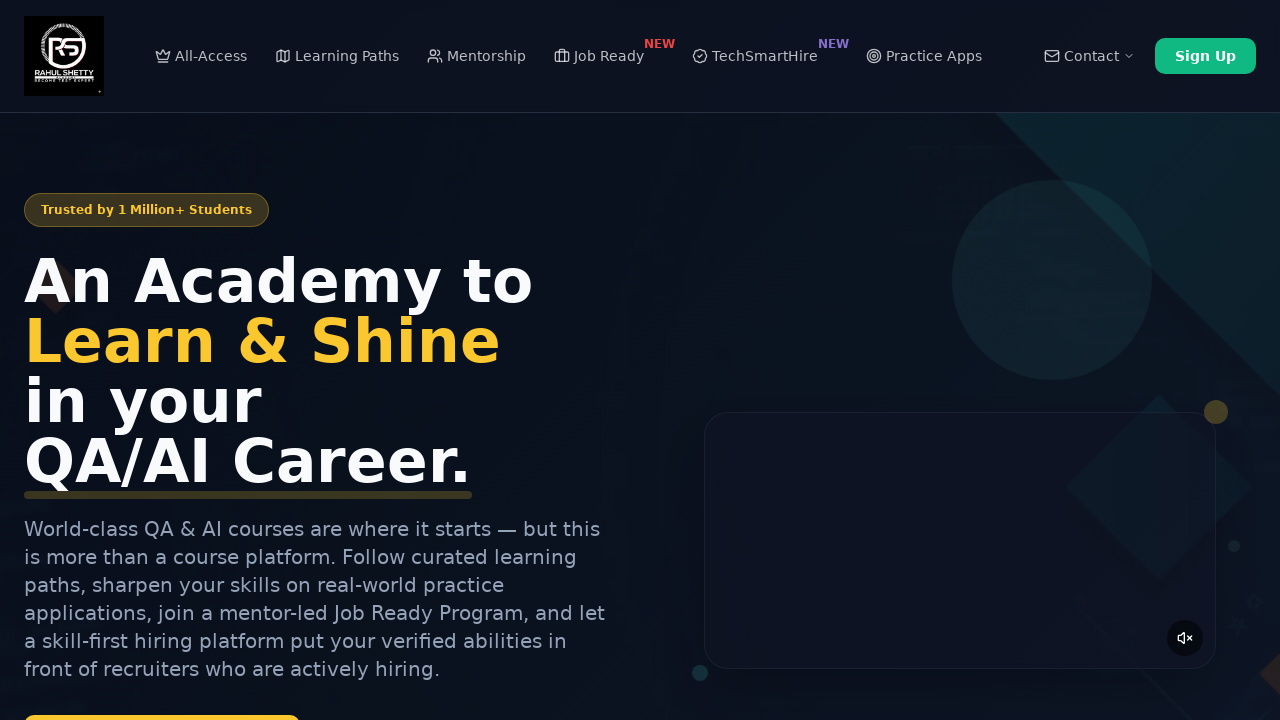

Navigated forward to recent page
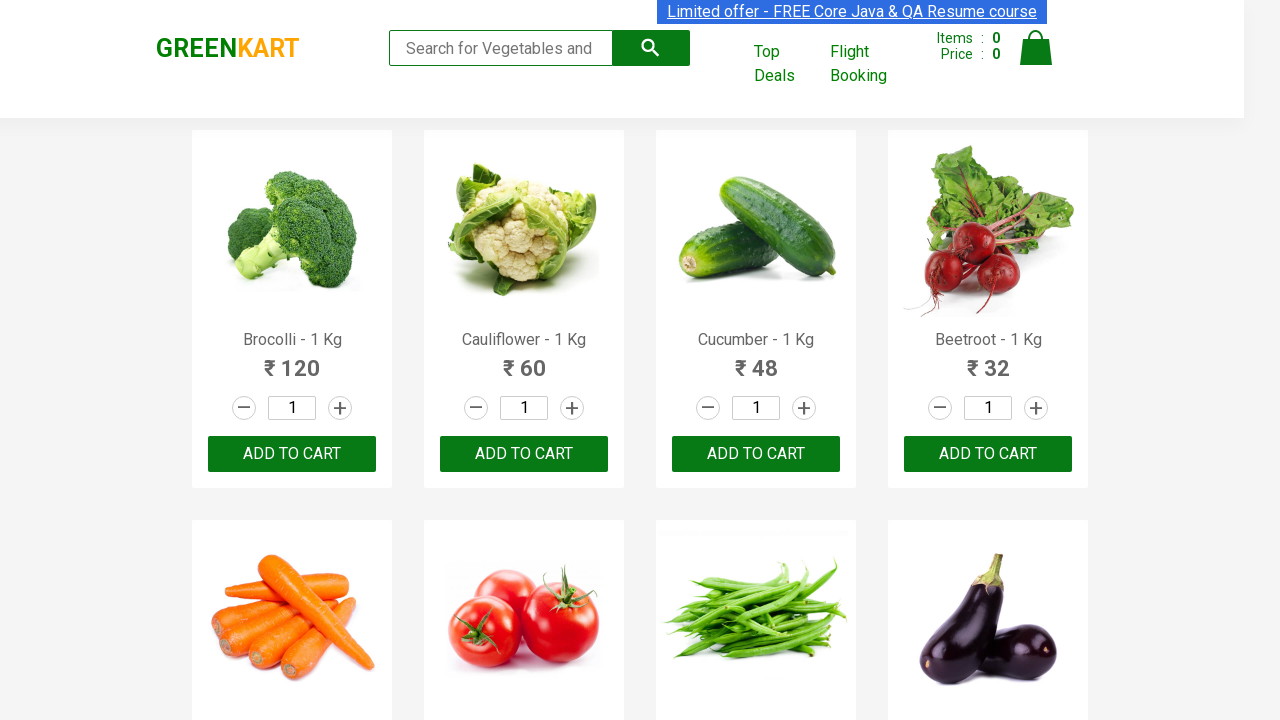

Refreshed the current page
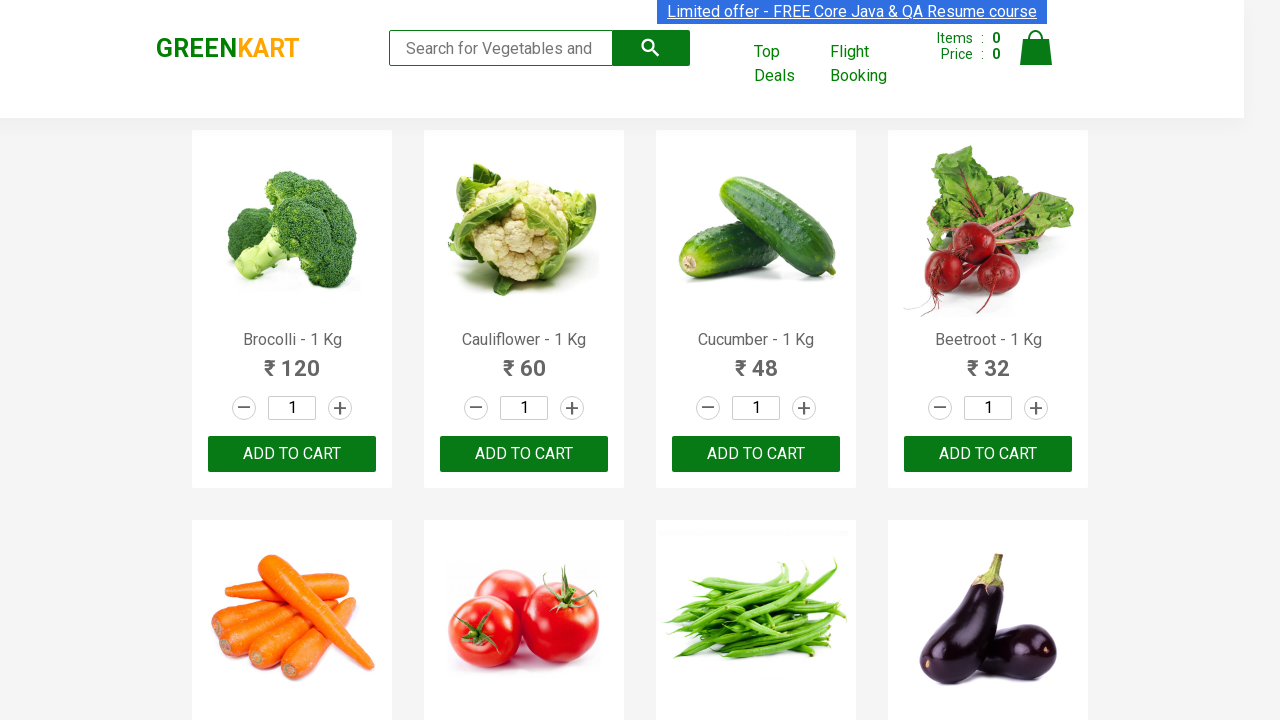

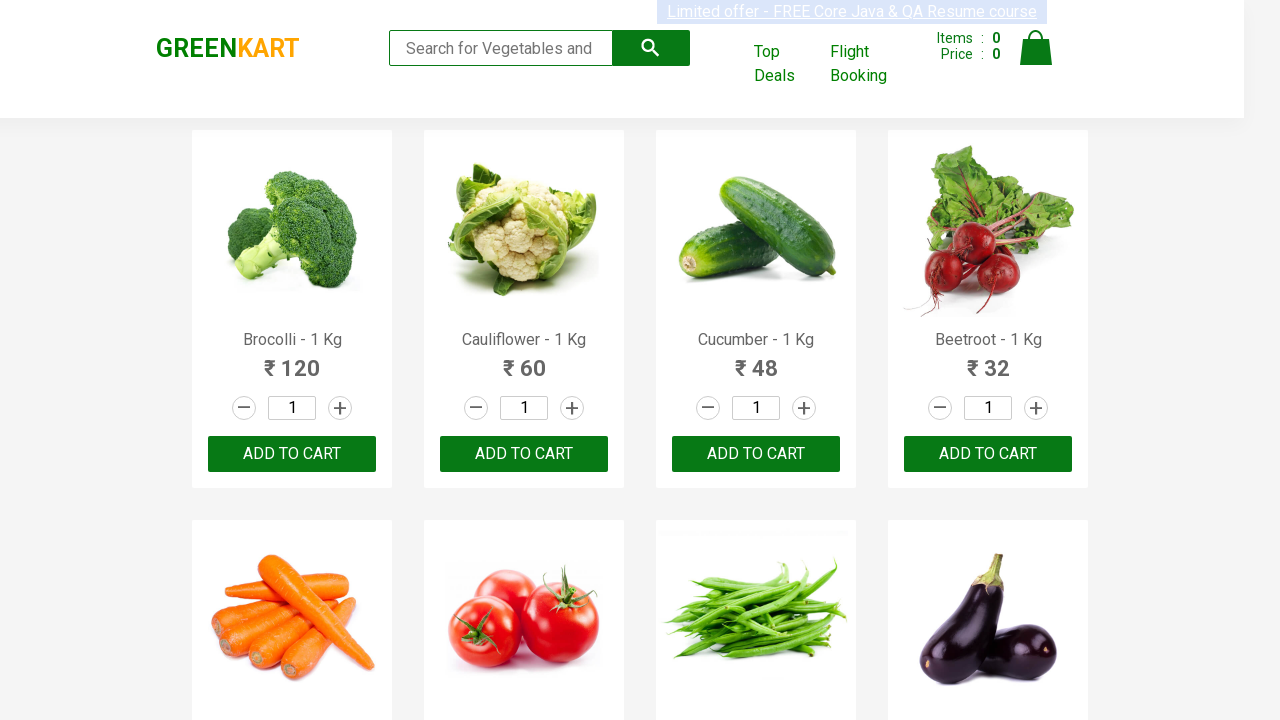